Tests handling buttons by clicking the submit button on a Selenium practice form

Starting URL: https://www.tutorialspoint.com/selenium/practice/selenium_automation_practice.php

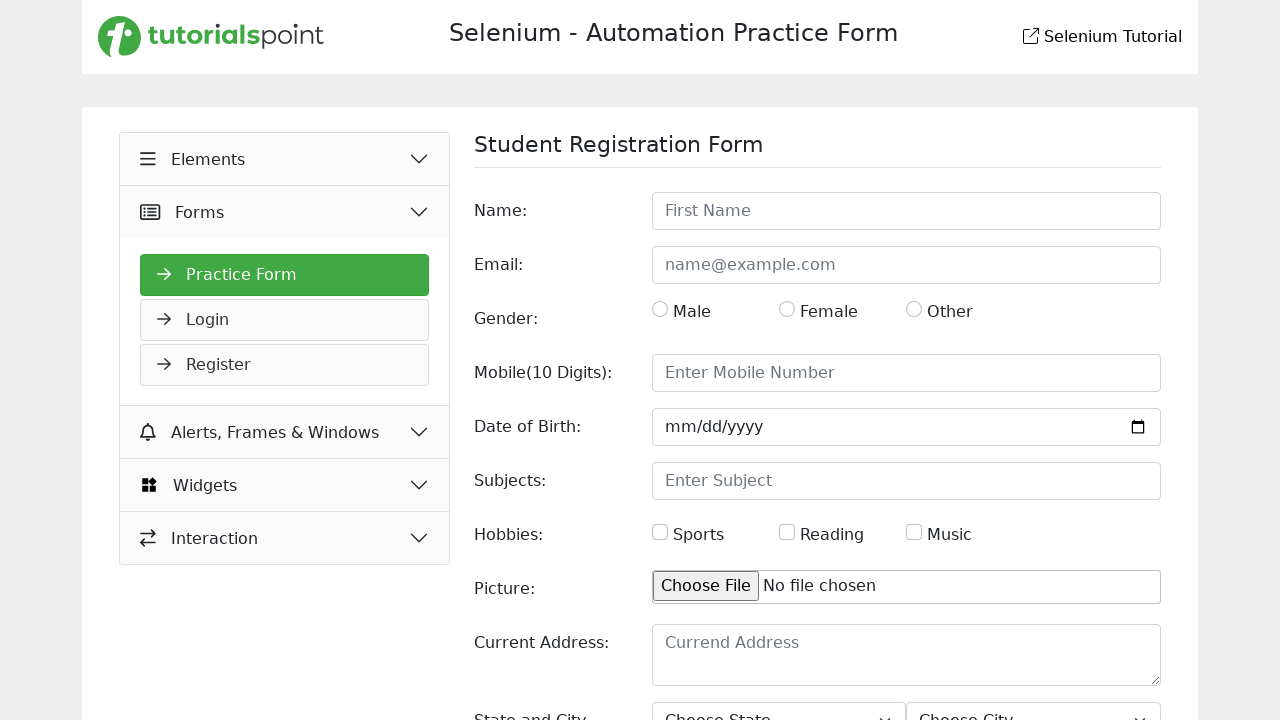

Clicked the submit button on the Selenium practice form at (1126, 621) on input[type='submit']
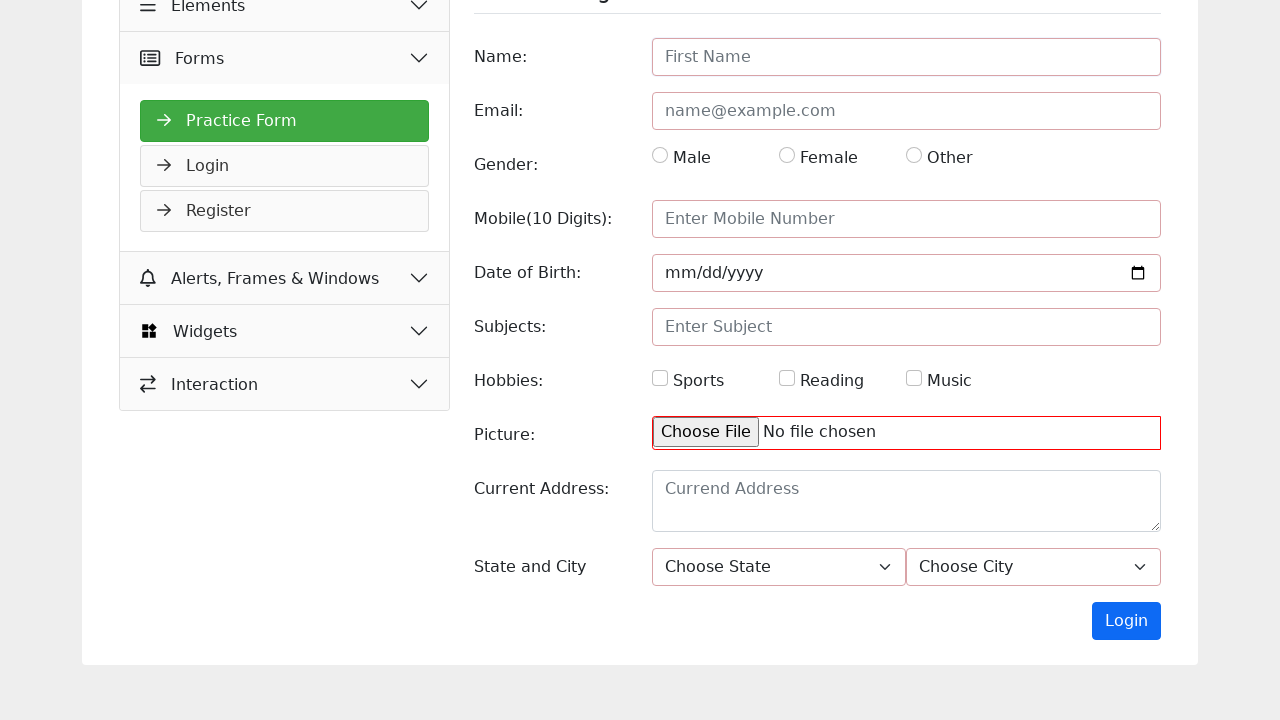

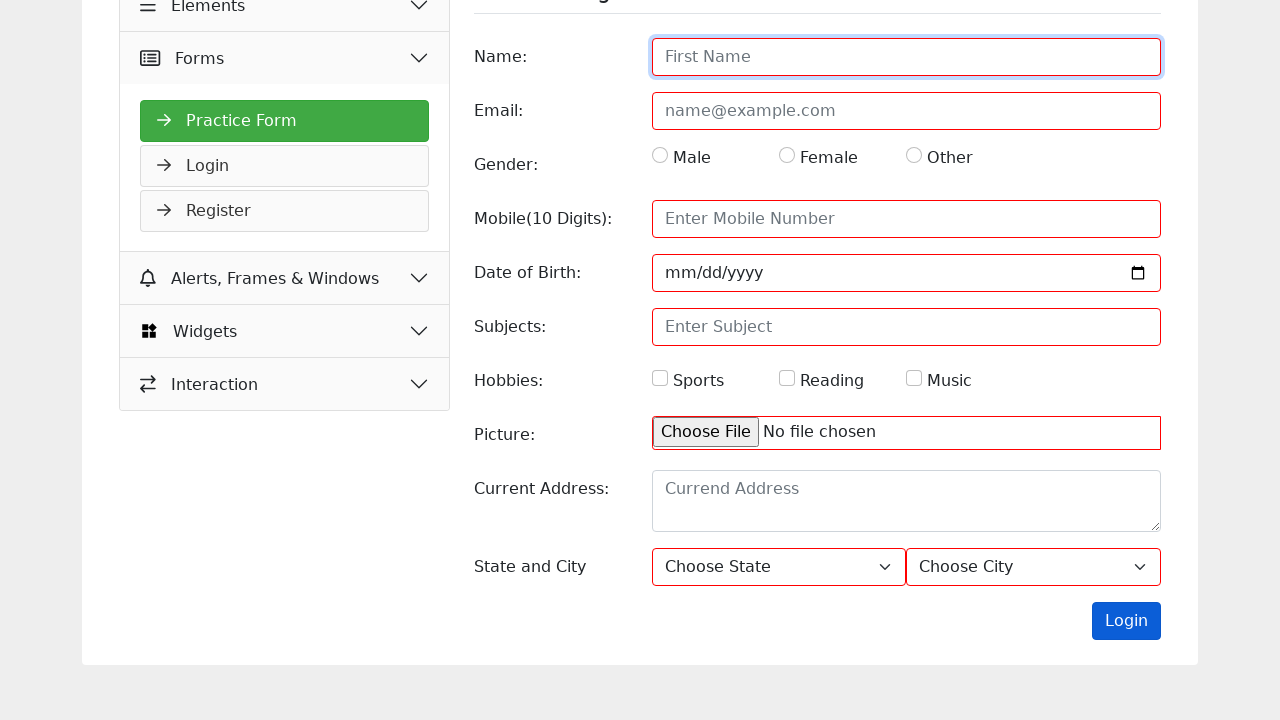